Tests frame handling by switching to single and nested frames and entering text in input fields within those frames

Starting URL: http://demo.automationtesting.in/Frames.html

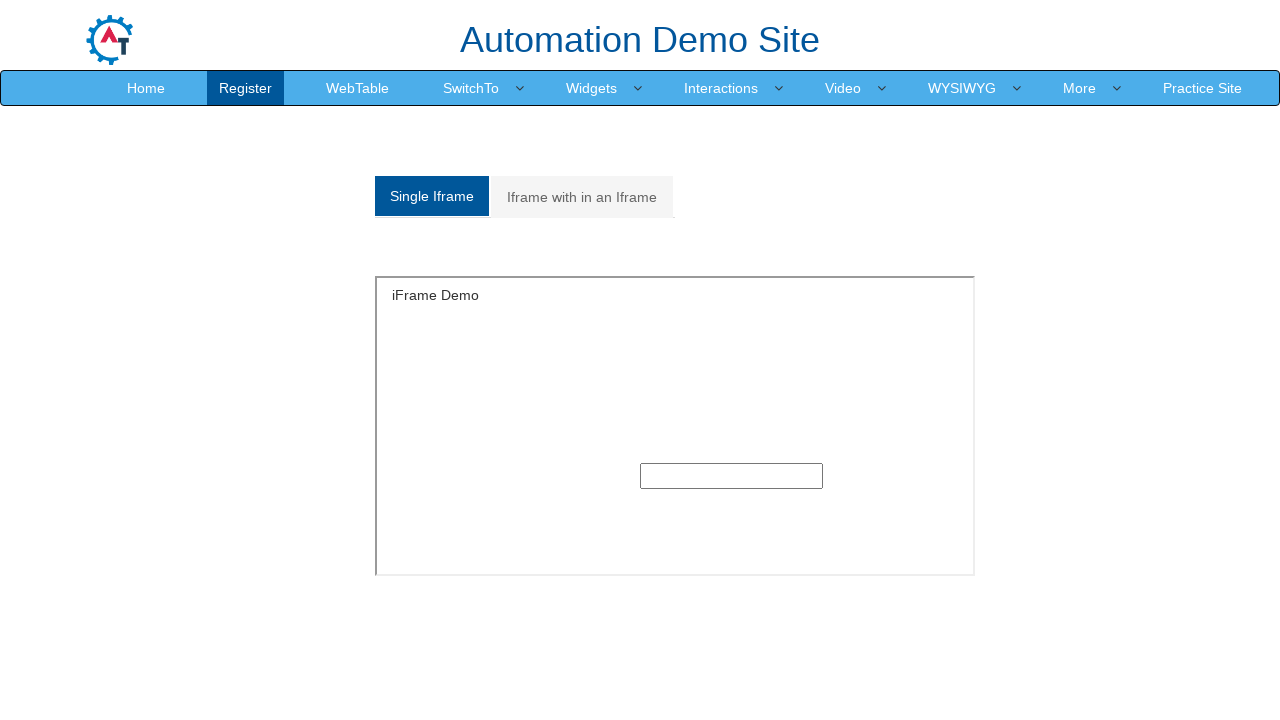

Located single frame with ID 'singleframe'
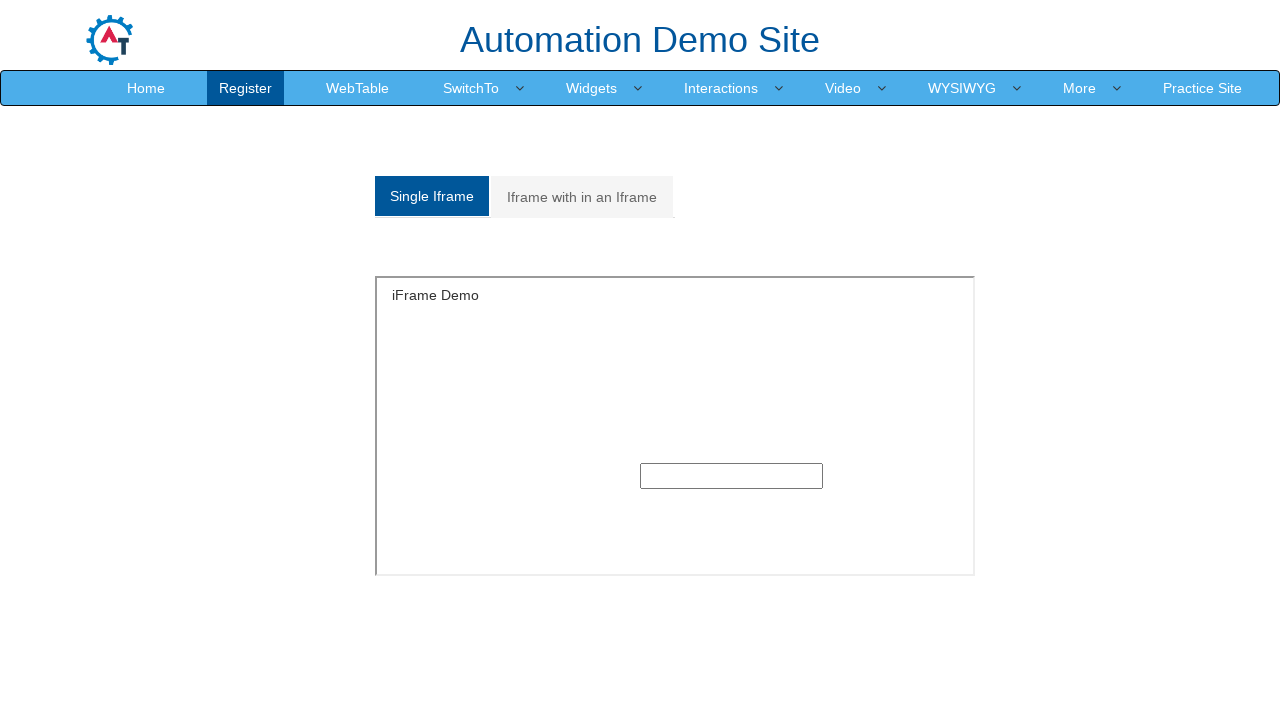

Filled text input in single frame with 'Single Frame' on #singleframe >> internal:control=enter-frame >> (//input[@type='text'])[1]
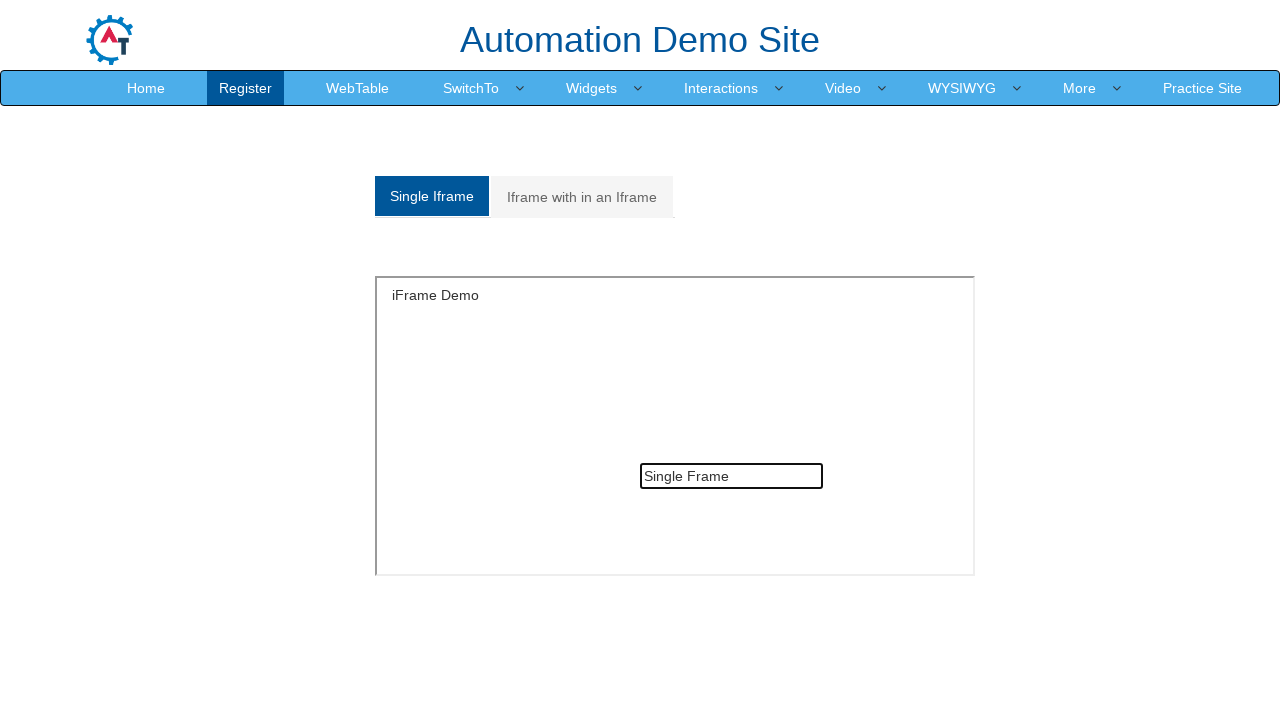

Clicked link to navigate to Multiple Frame section at (582, 197) on xpath=//a[@href='#Multiple']
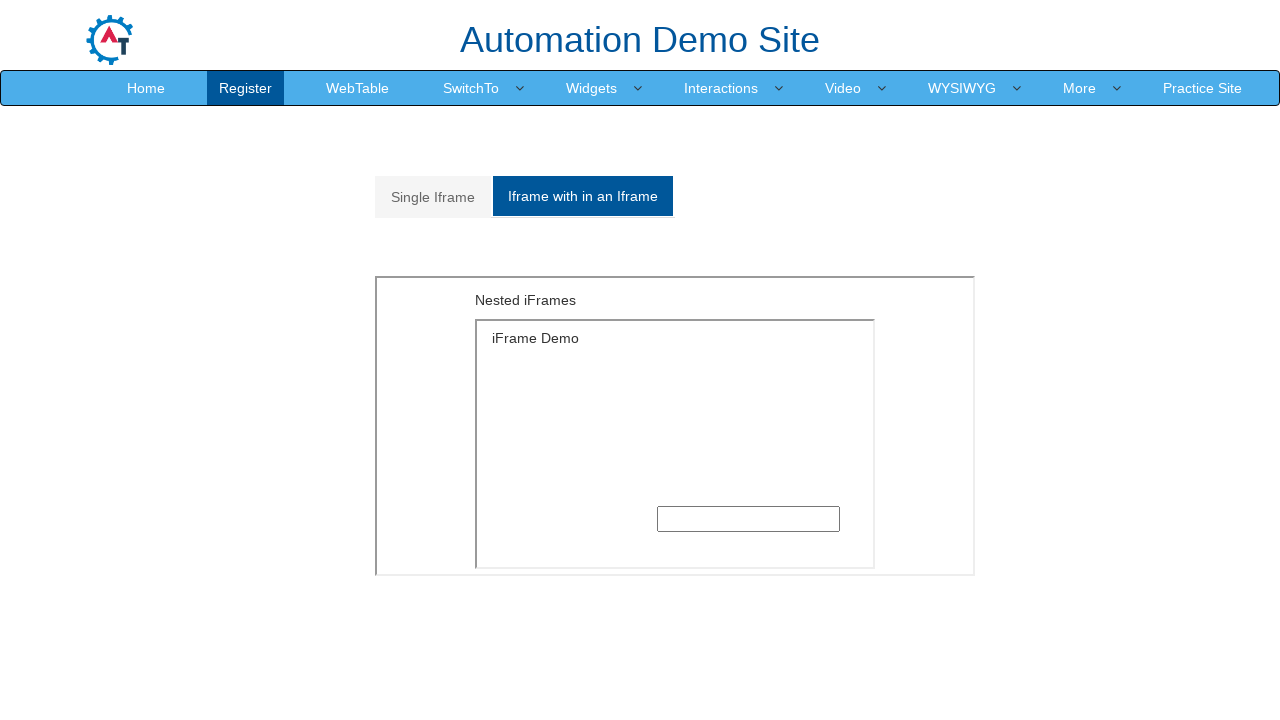

Located parent frame with src 'MultipleFrames.html'
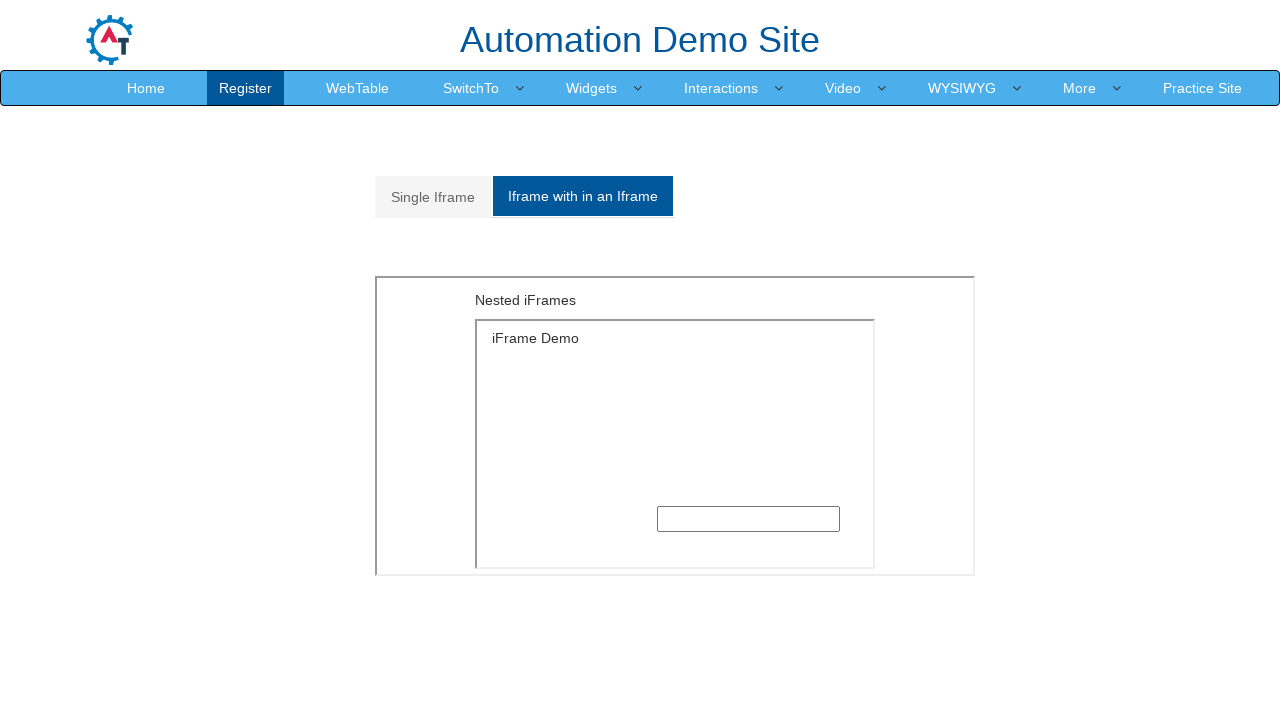

Located nested child frame within parent frame
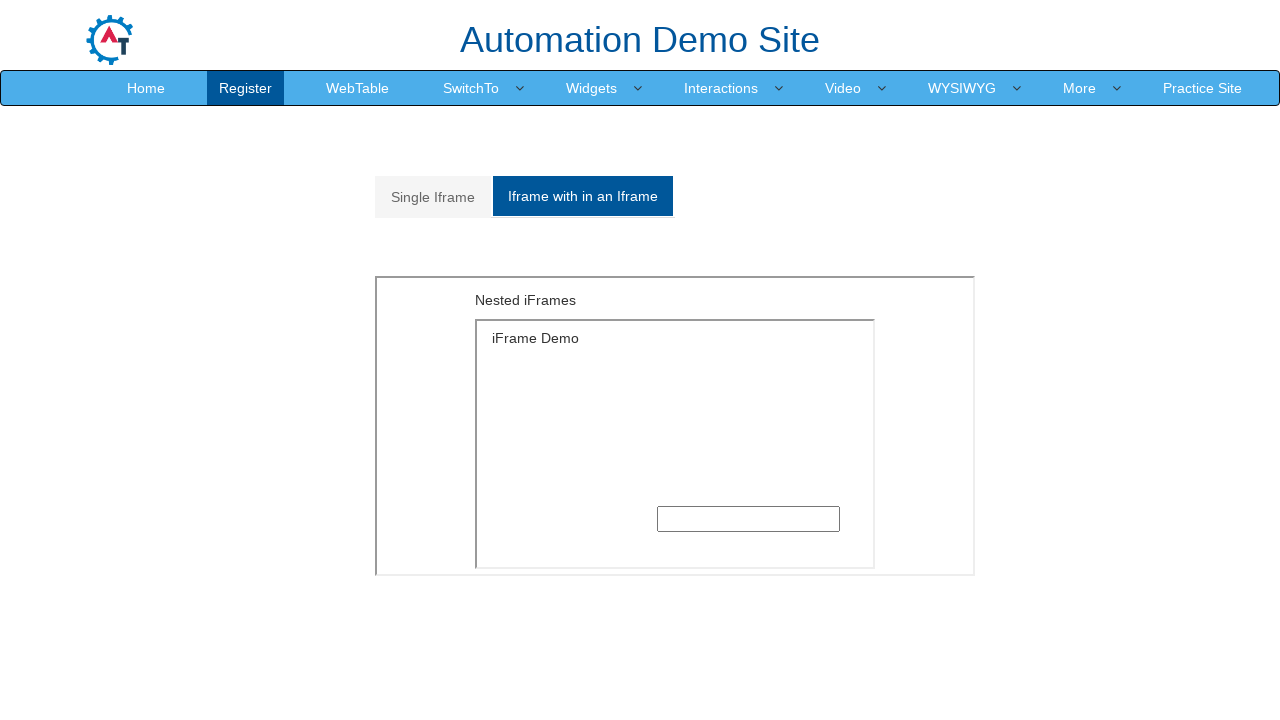

Filled text input in nested child frame with 'Selenium' on xpath=//iframe[@src='MultipleFrames.html'] >> internal:control=enter-frame >> xp
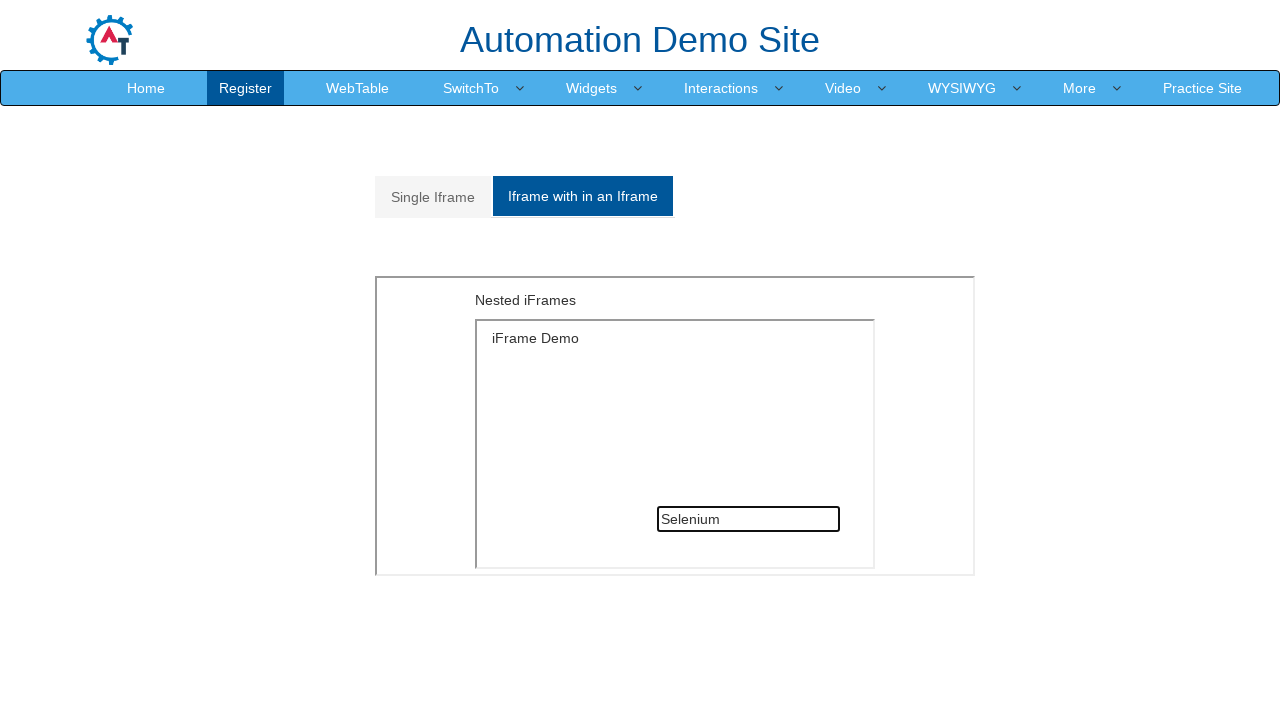

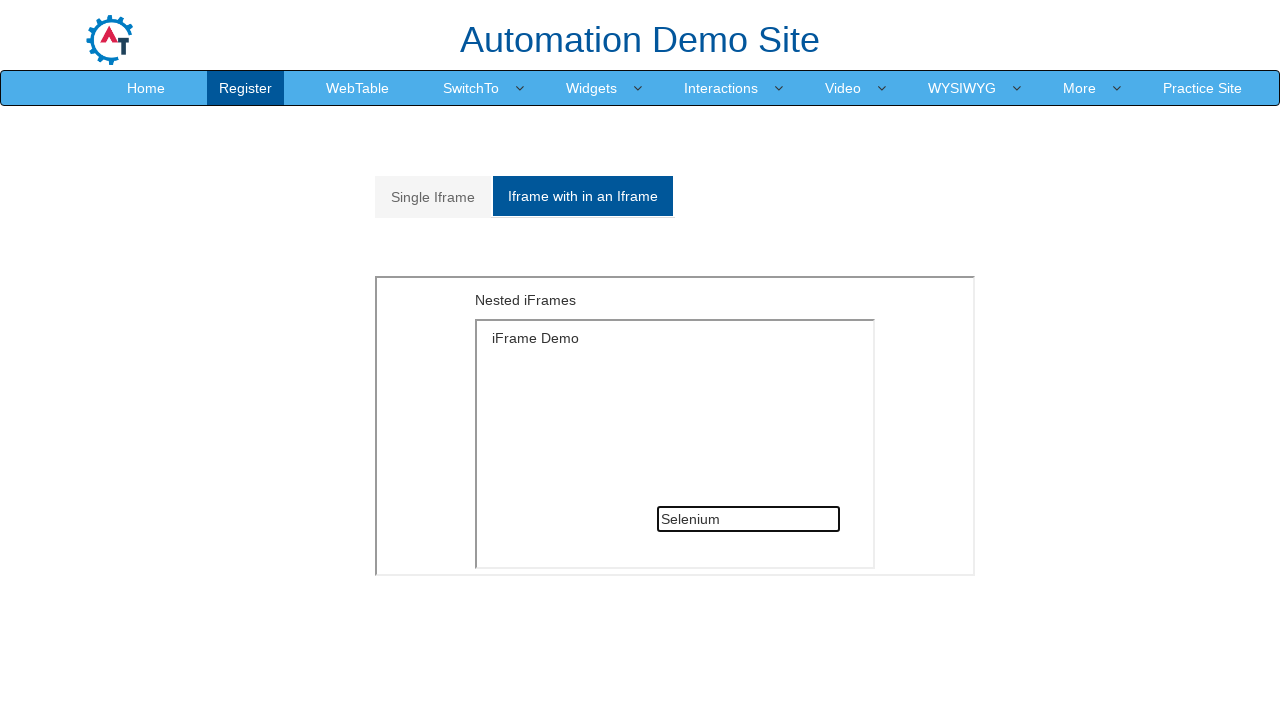